Tests form filling functionality on a demo HTML form page by entering text into username, password, and comments fields, and selecting an option from a dropdown menu.

Starting URL: https://testpages.herokuapp.com/styled/basic-html-form-test.html

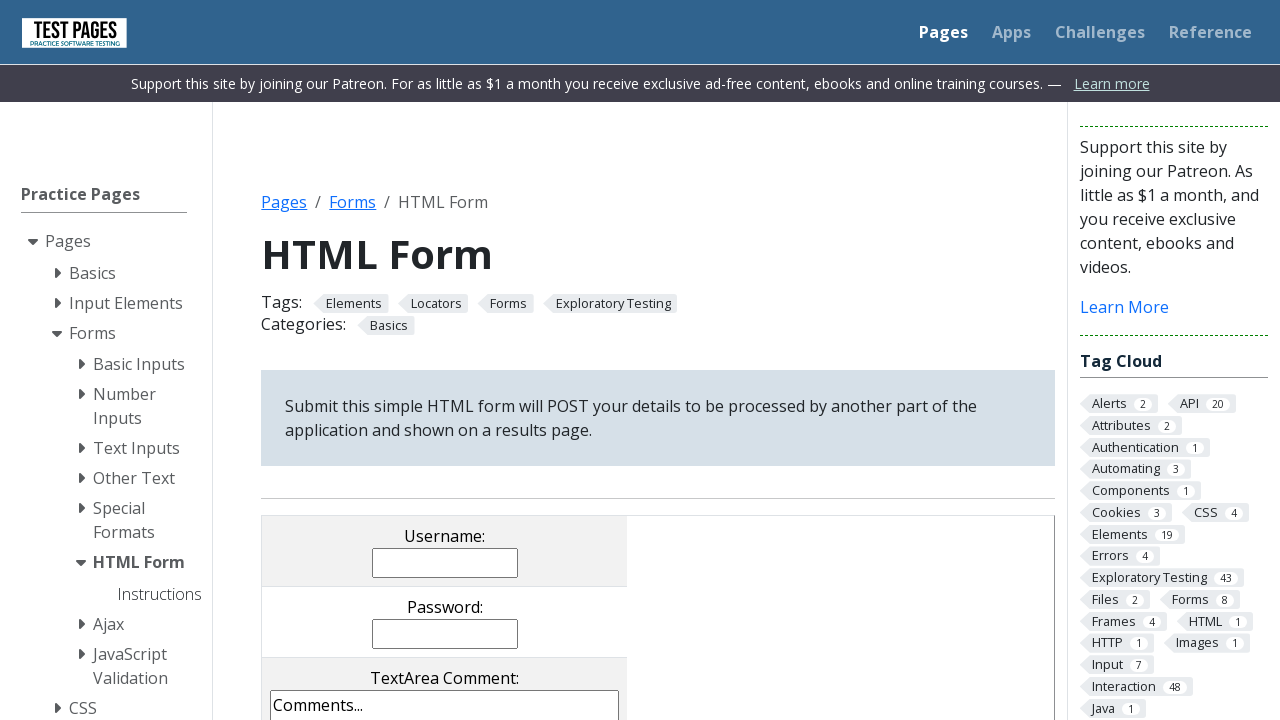

Filled username field with 'User01' on input[name='username']
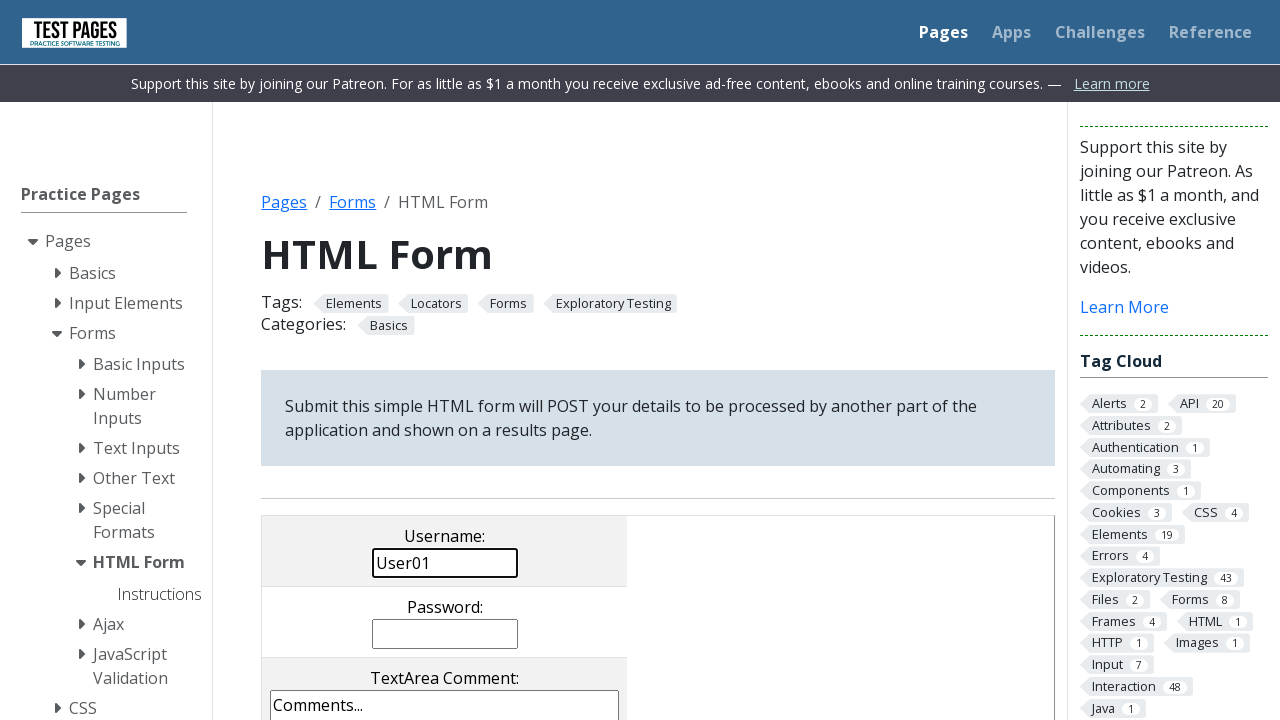

Filled password field with 'CS570password!' on input[name='password']
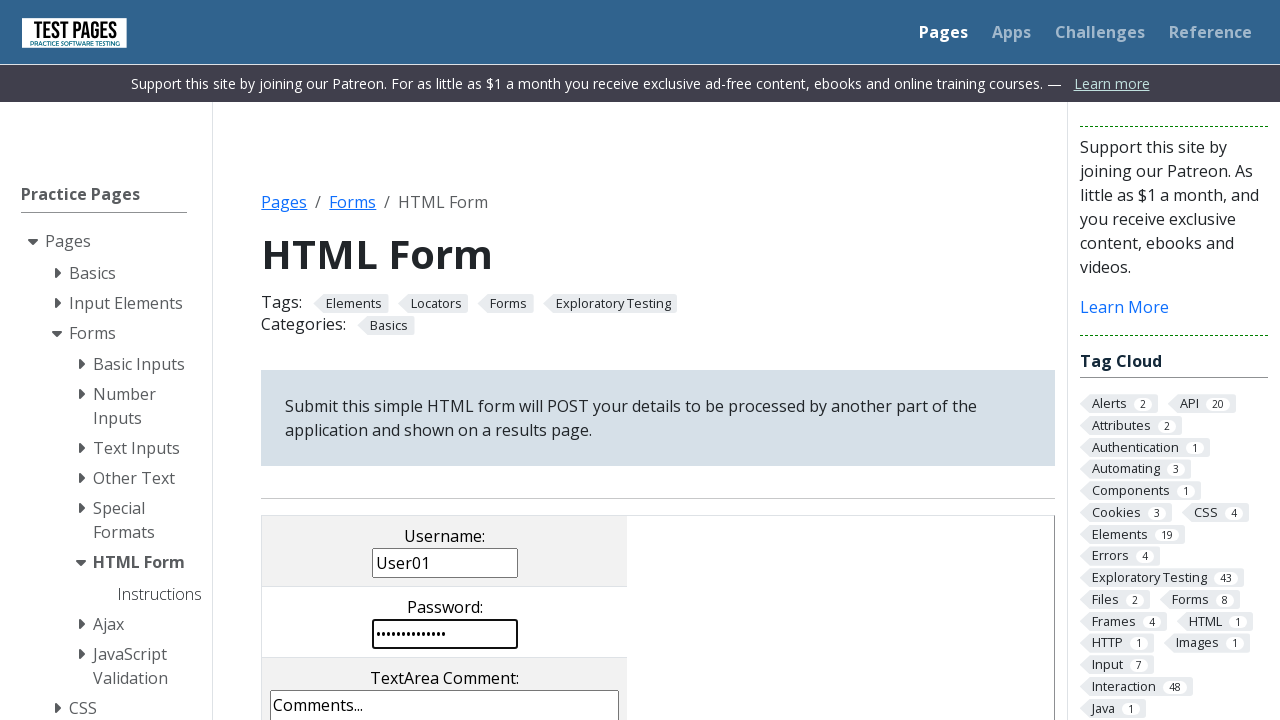

Filled comments field with 'Welcome to Software Testing' on textarea[name='comments']
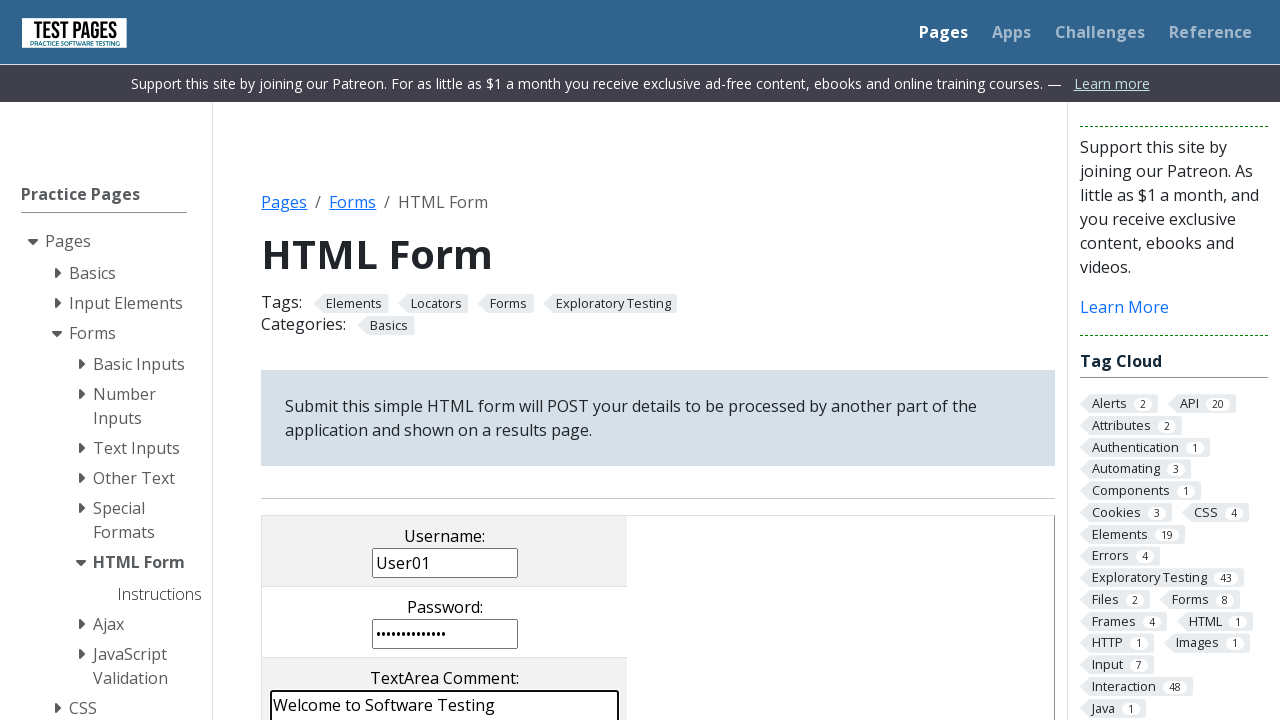

Selected 'Drop Down Item 6' from dropdown menu on select[name='dropdown']
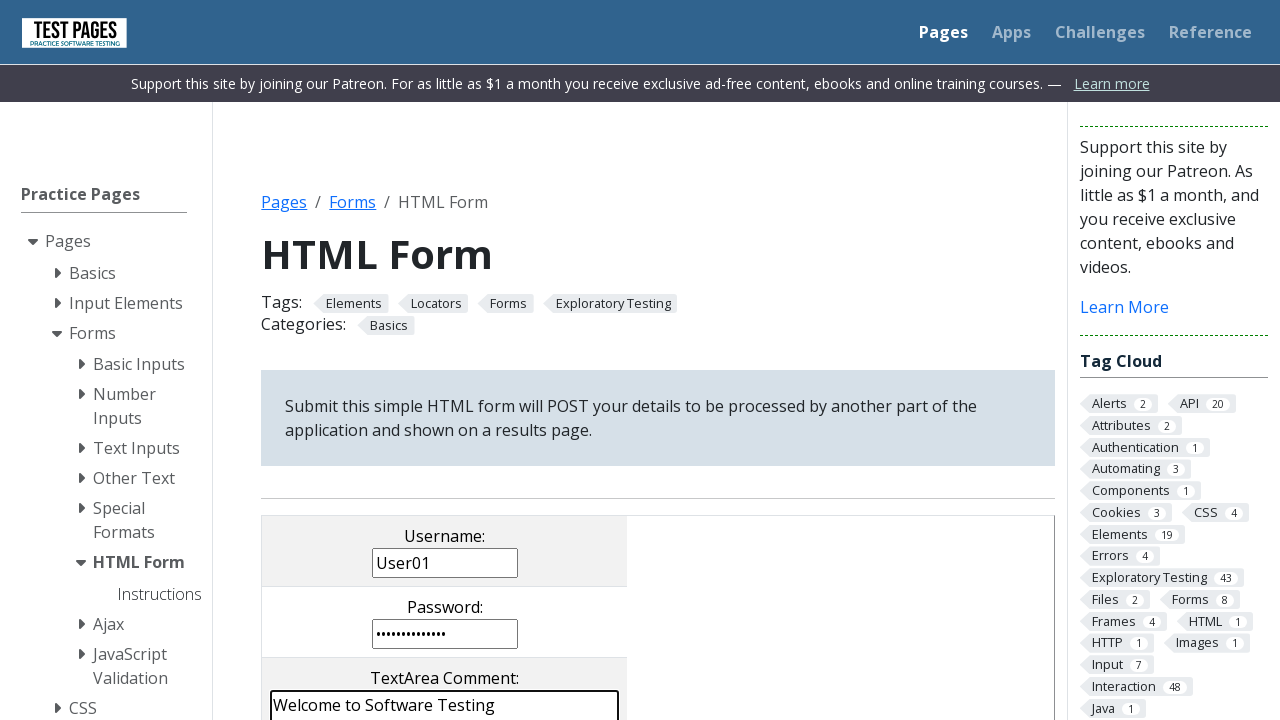

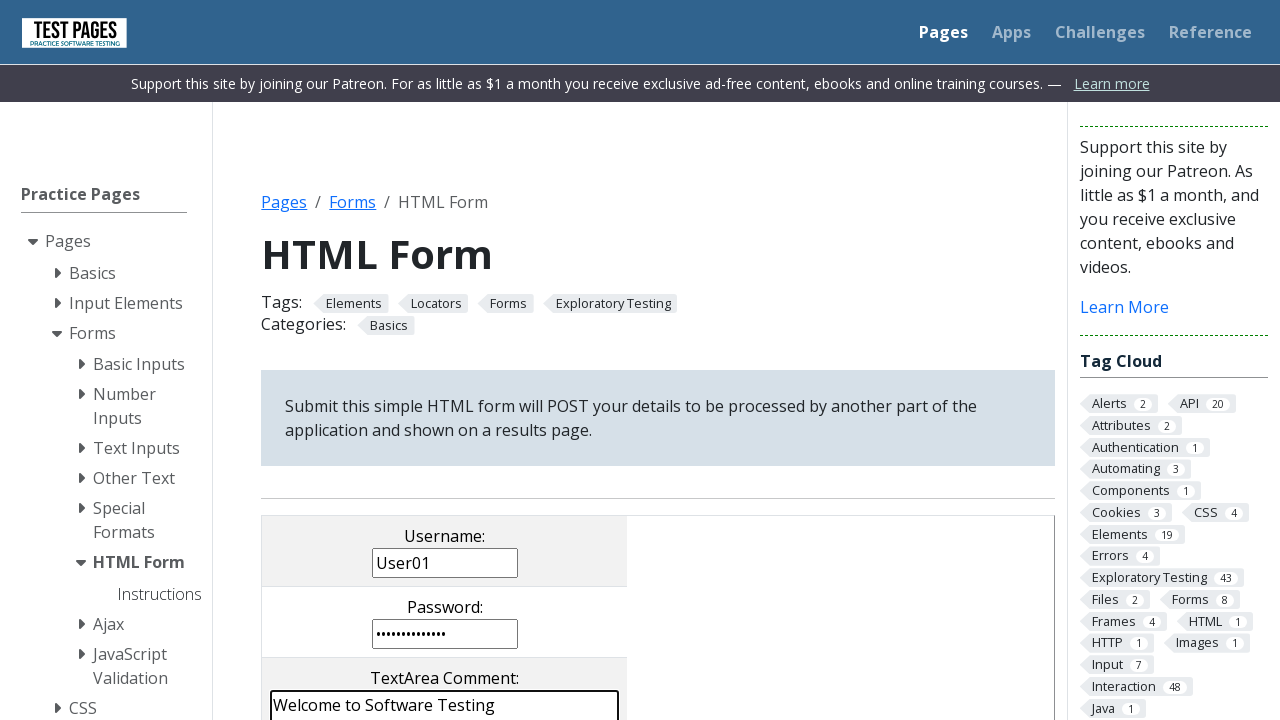